Tests registration form by filling in first name and last name fields on a demo automation testing site

Starting URL: http://demo.automationtesting.in/Register.html

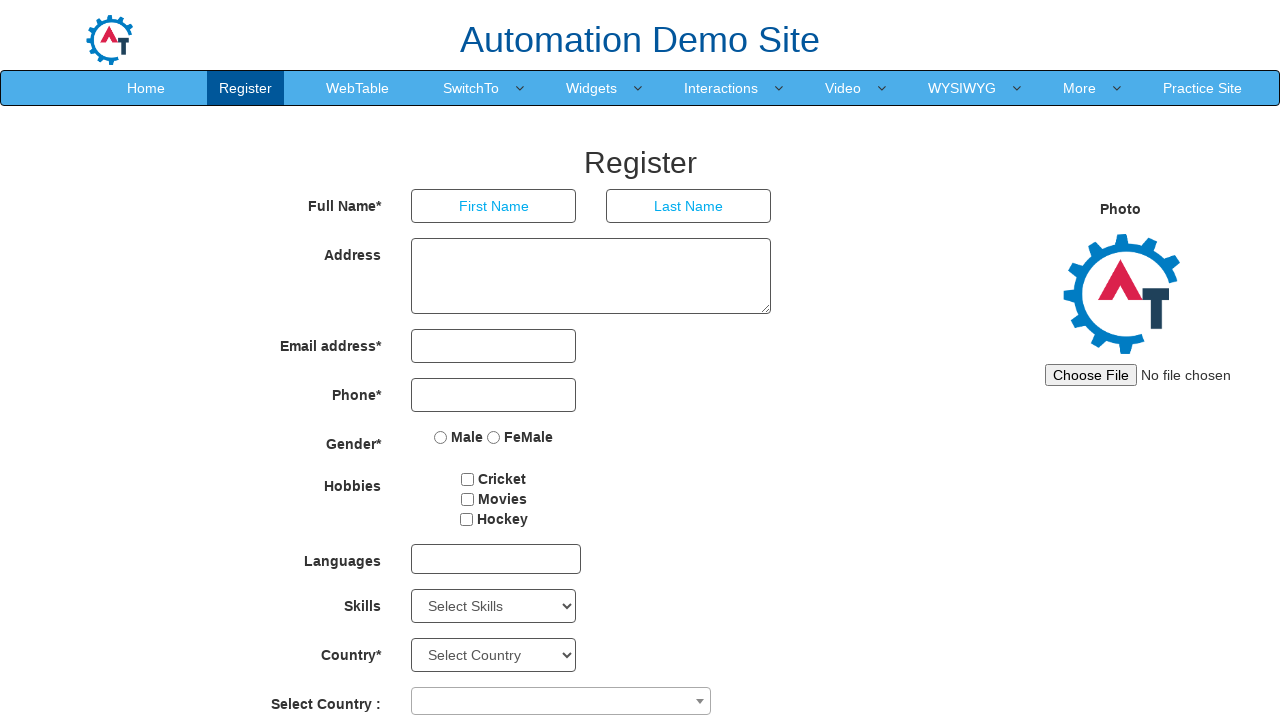

Filled first name field with 'selenium' on //input[@placeholder='First Name']
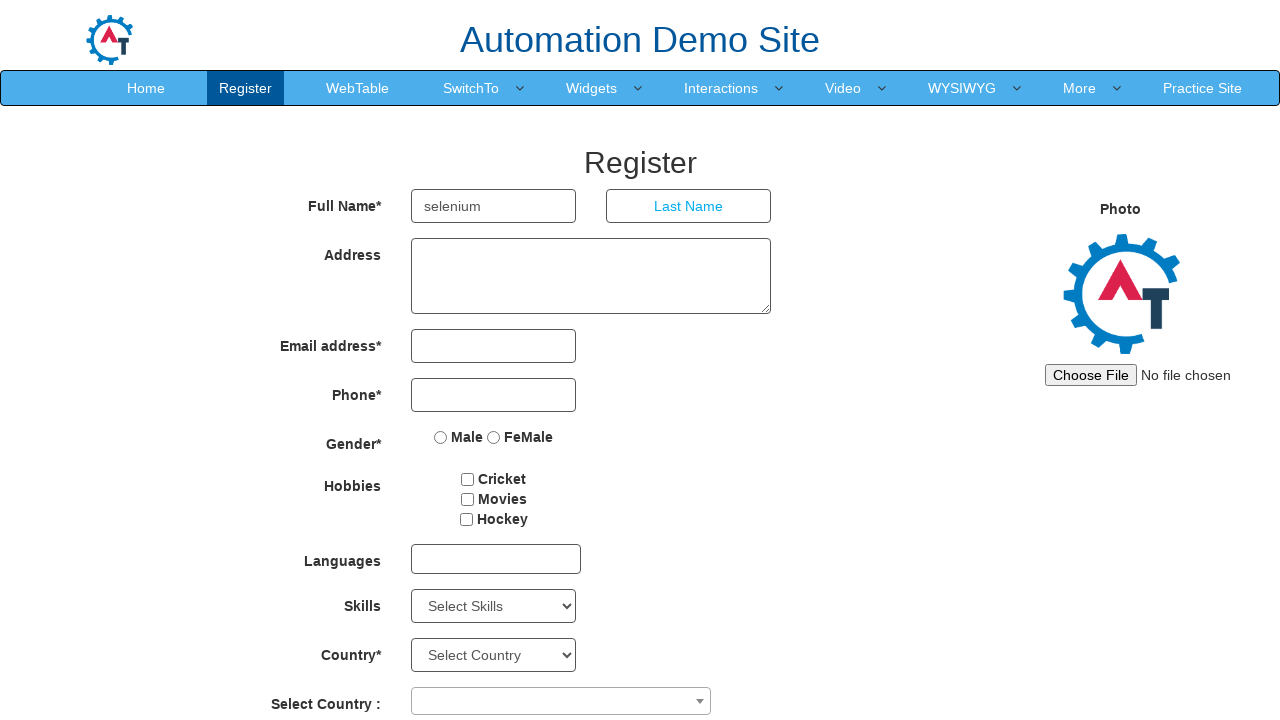

Filled last name field with 'selenium' on //input[@placeholder='Last Name']
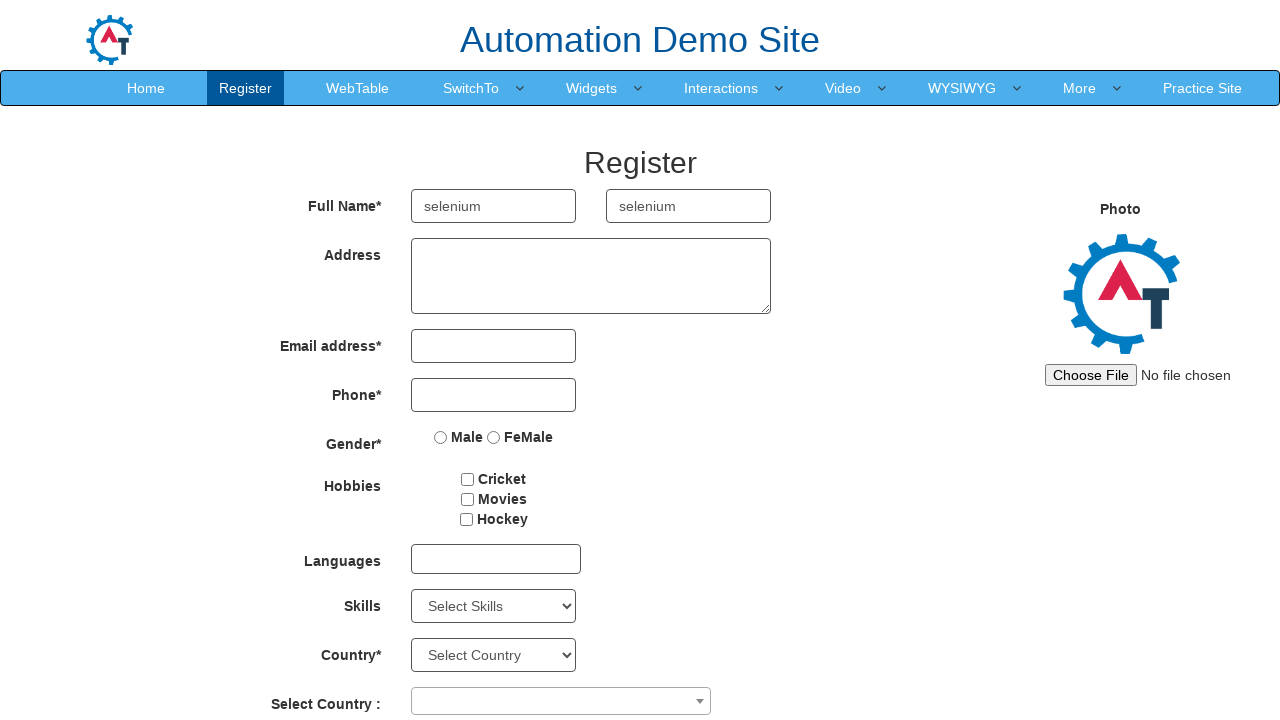

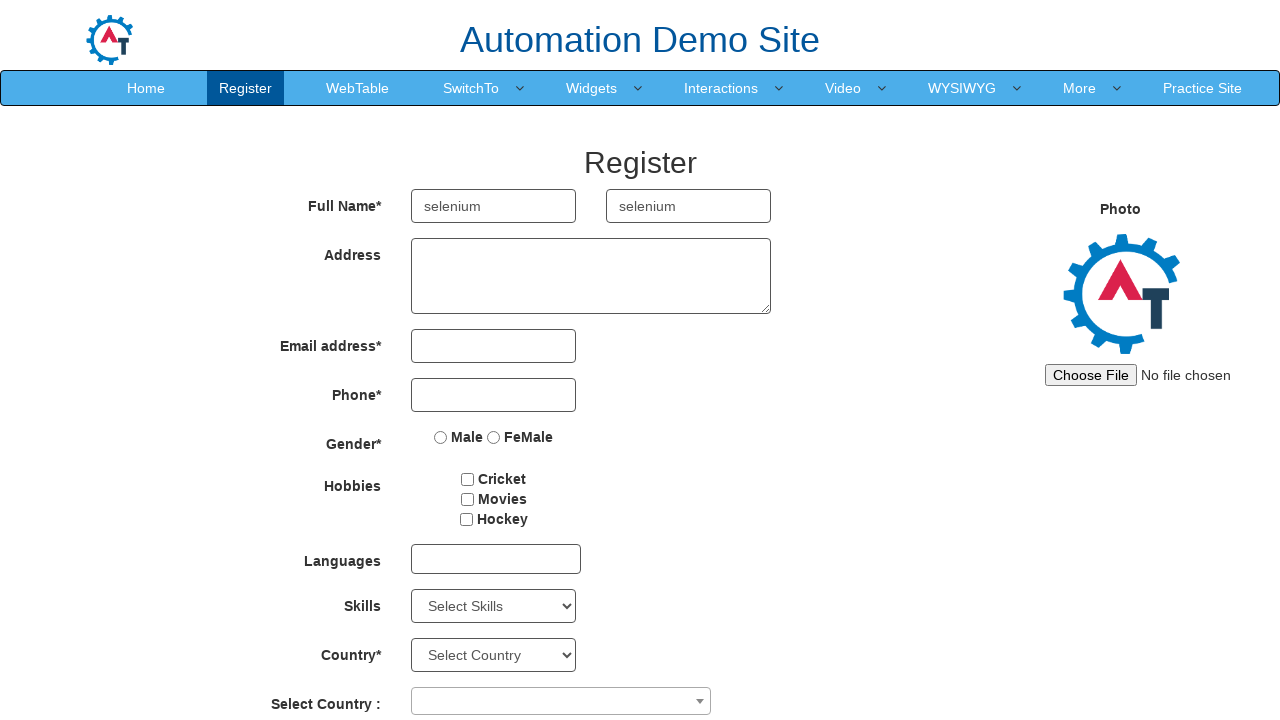